Tests JavaScript alert functionality by clicking a button to trigger an alert, accepting it, and verifying the success message

Starting URL: https://the-internet.herokuapp.com/javascript_alerts

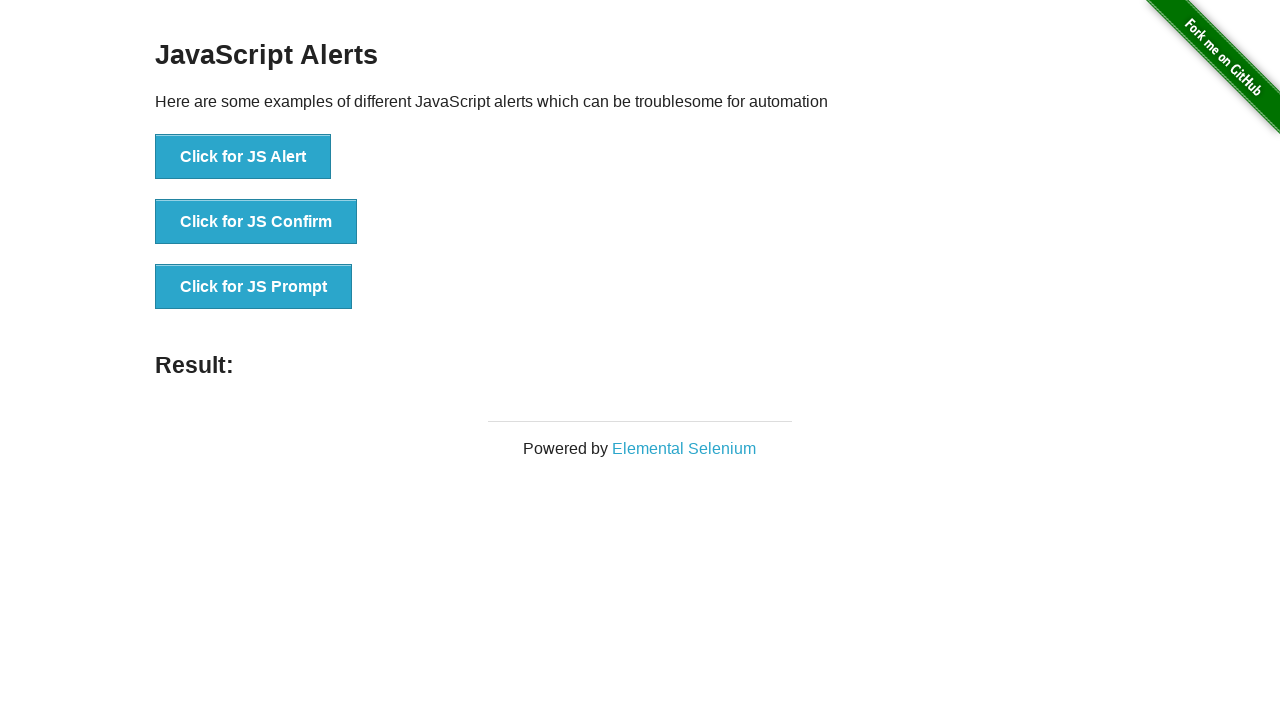

Clicked button to trigger JavaScript alert at (243, 157) on text='Click for JS Alert'
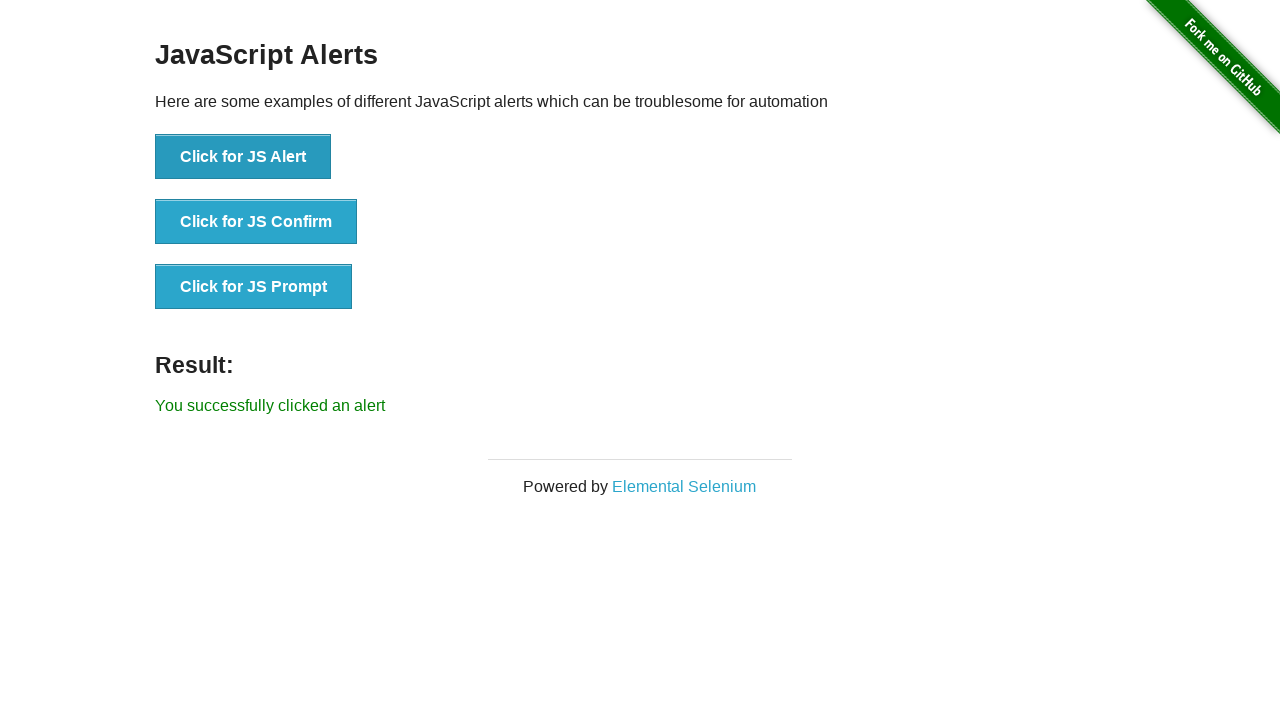

Set up dialog handler to accept alerts
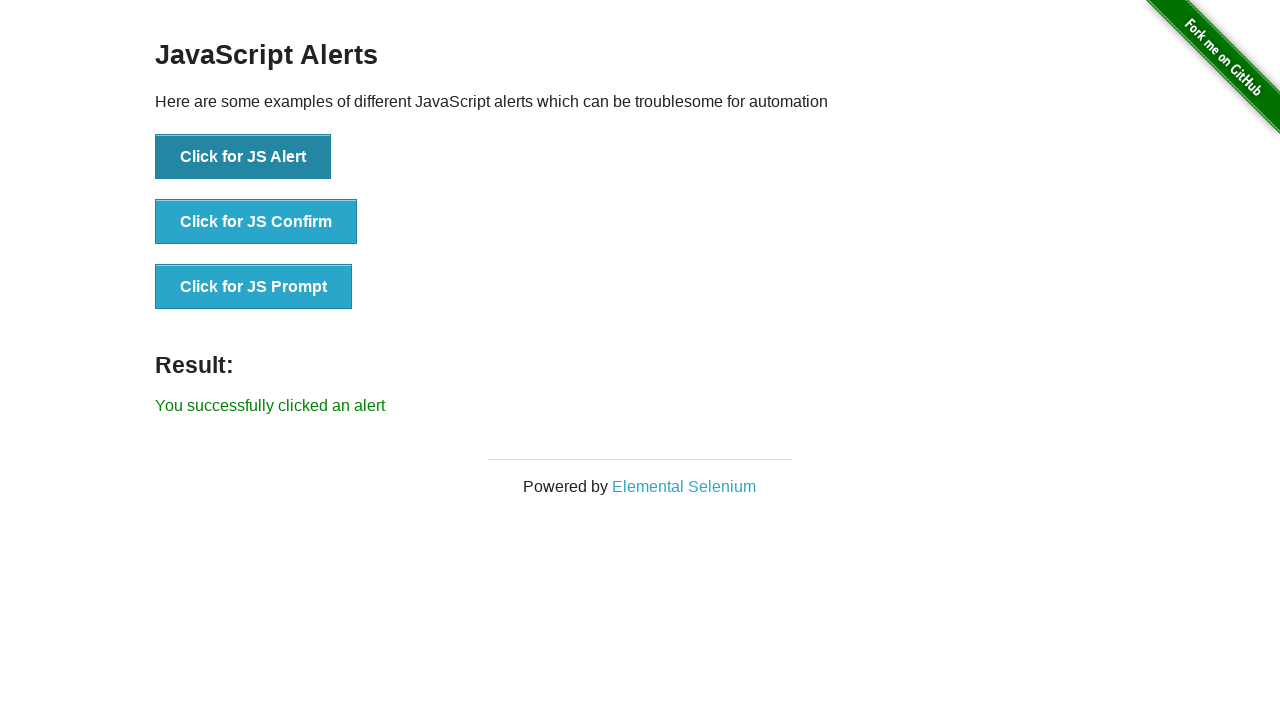

Located result message element
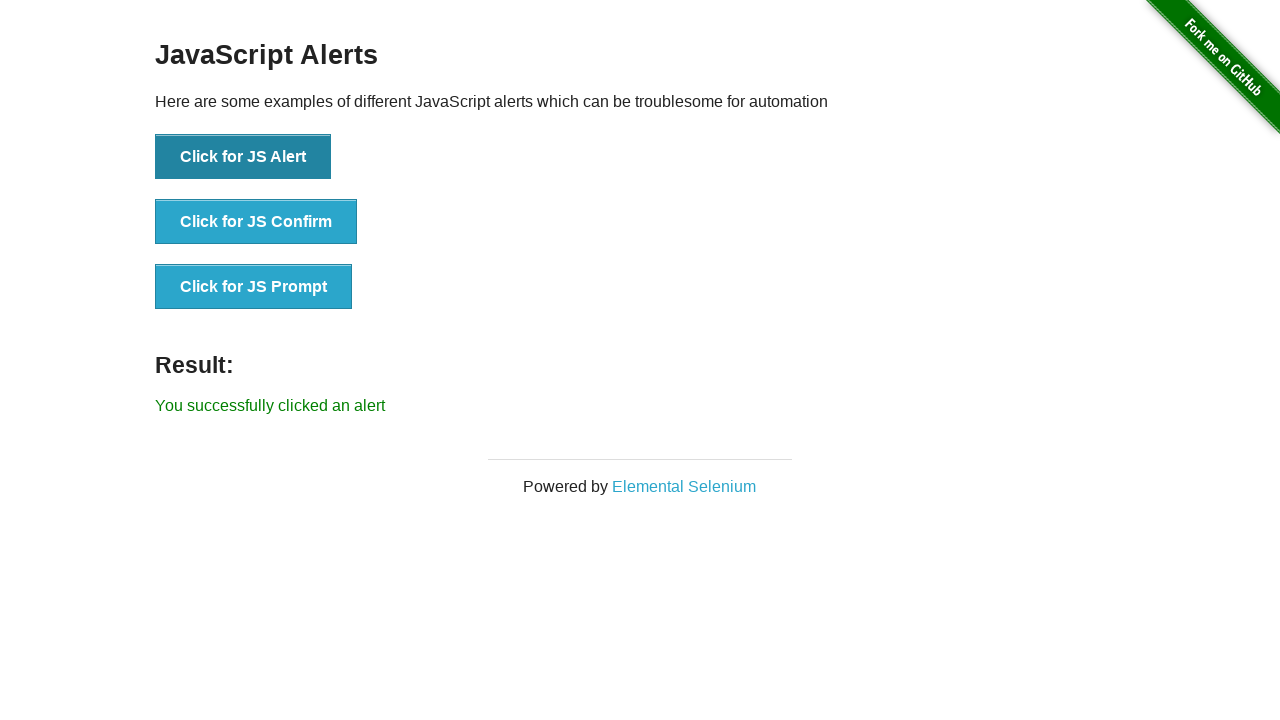

Verified success message displays 'You successfully clicked an alert'
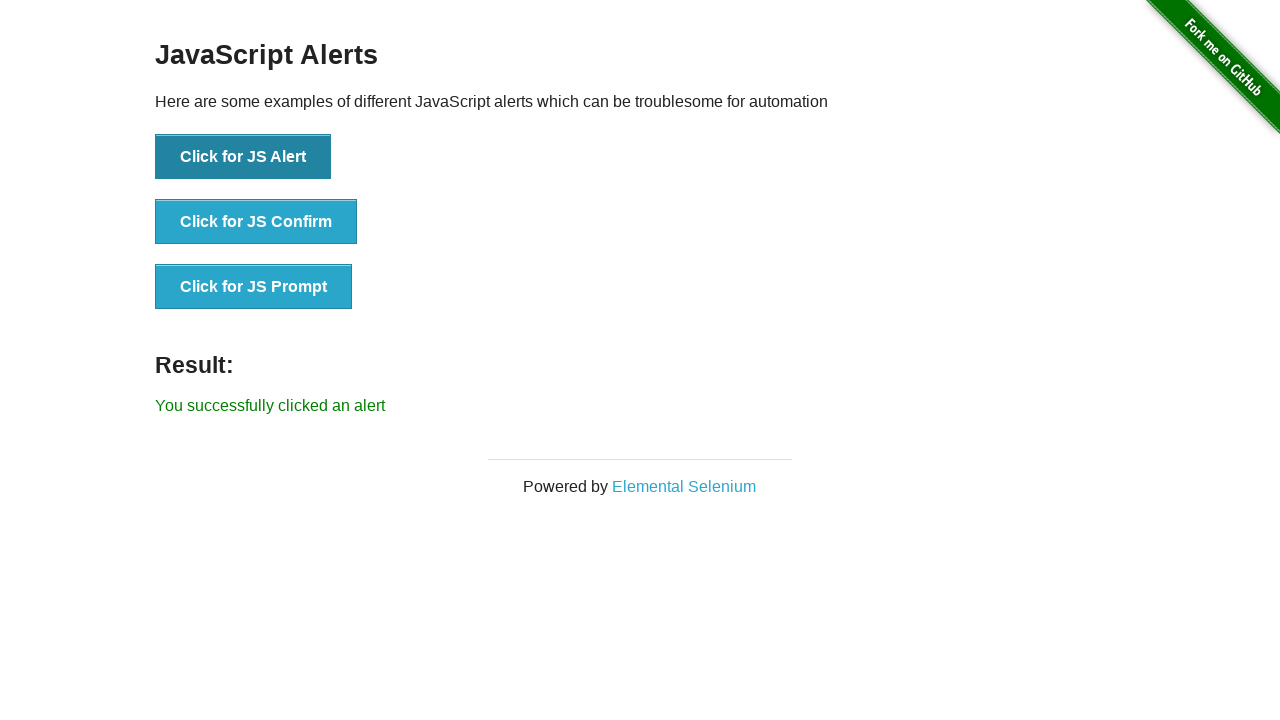

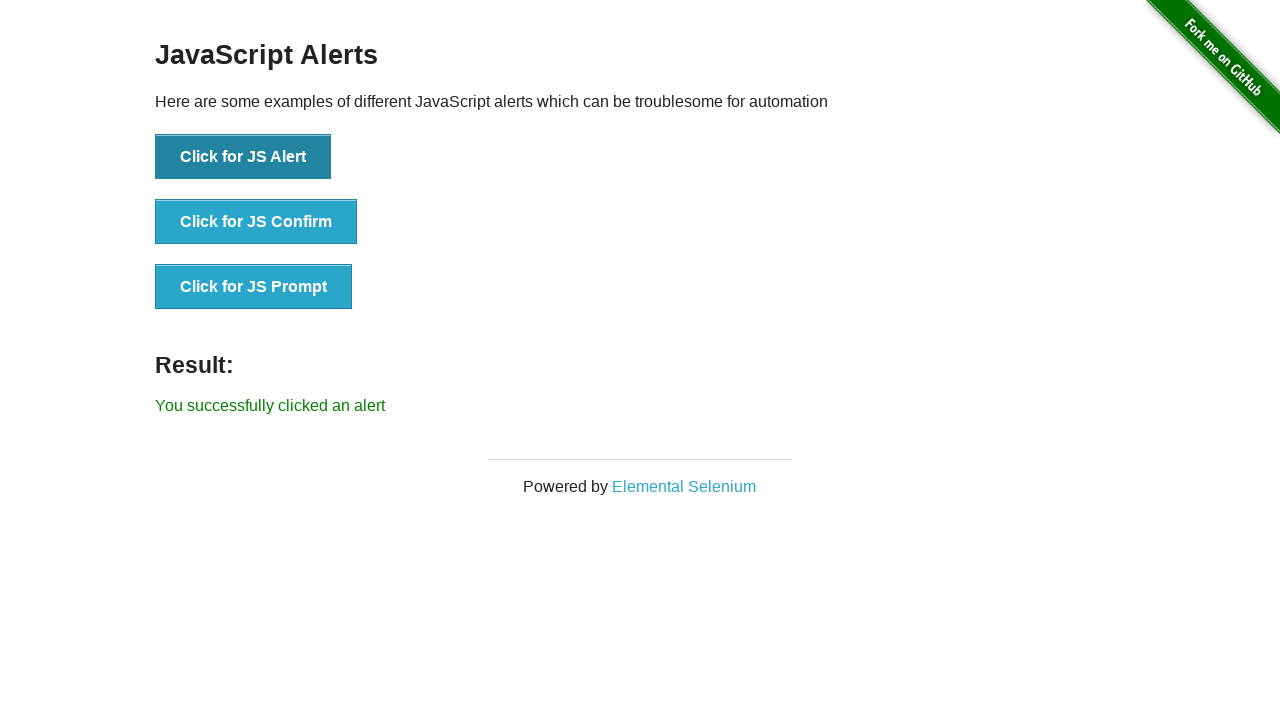